Tests selectable elements functionality by clicking on list items and verifying they become active

Starting URL: https://www.tutorialspoint.com/selenium/practice/selectable.php

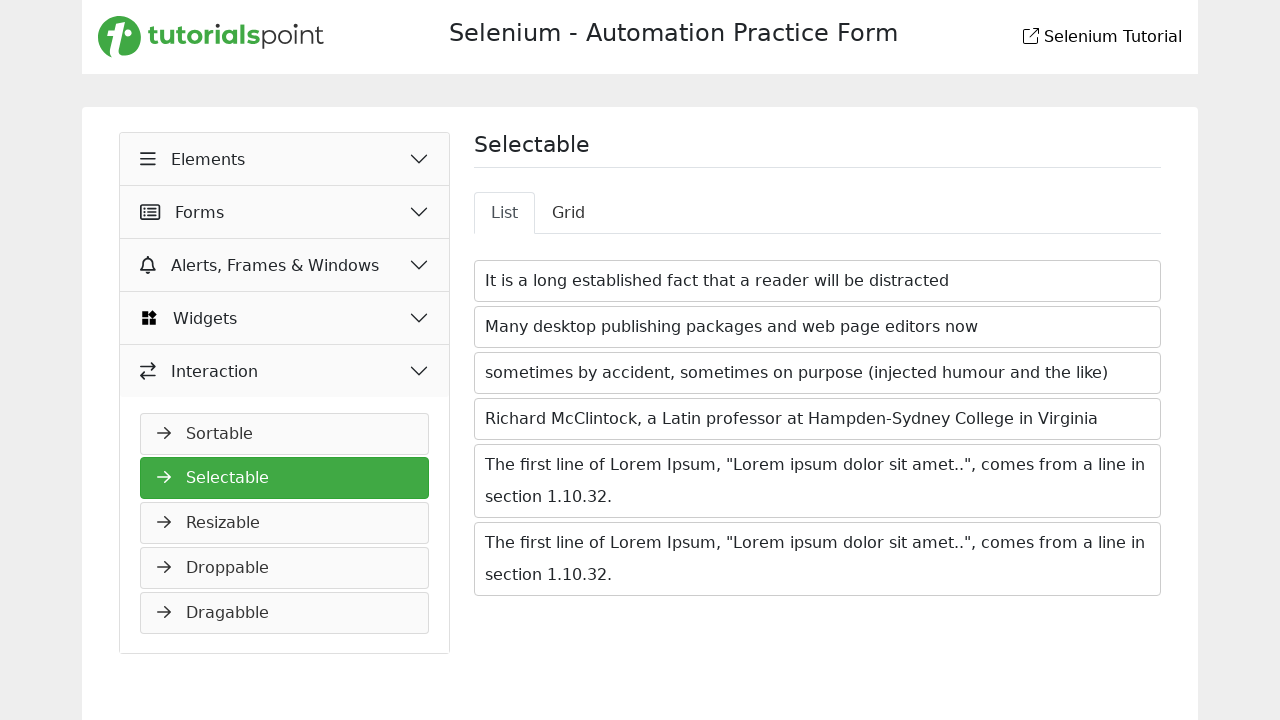

Clicked on first selectable list item at (818, 281) on xpath=//li[text()='It is a long established fact that a reader will be distracte
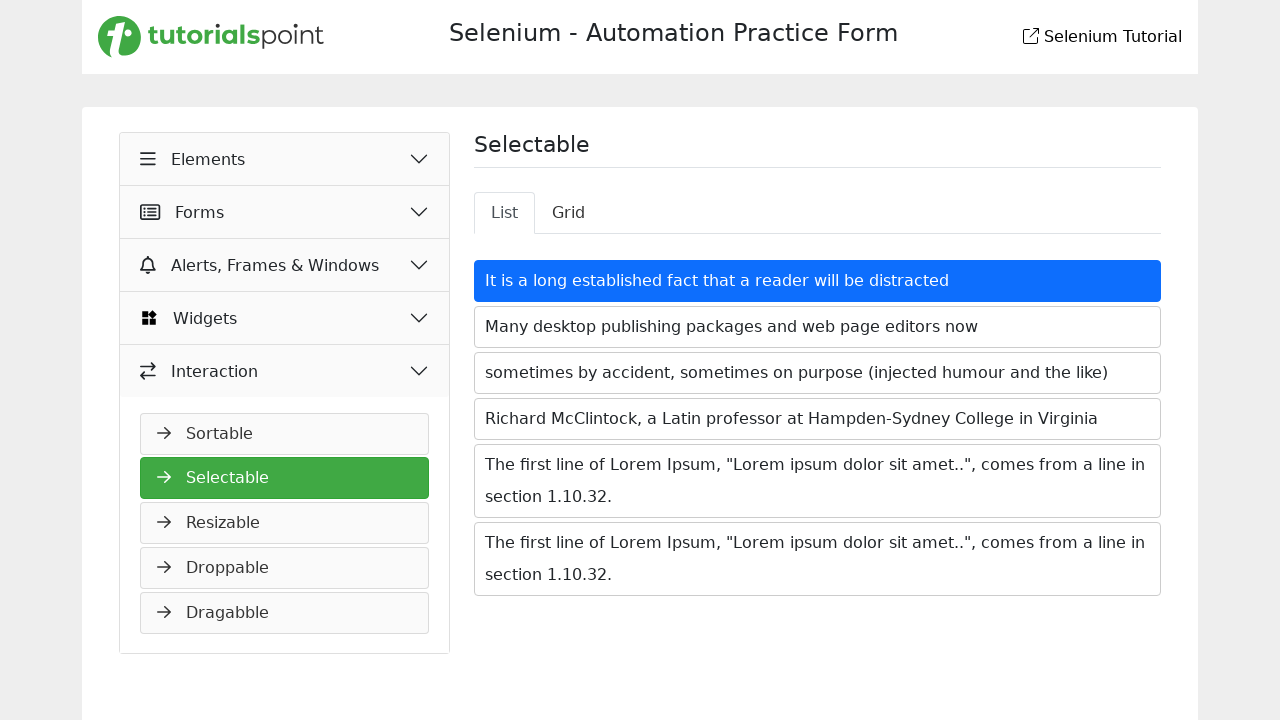

First list item became active
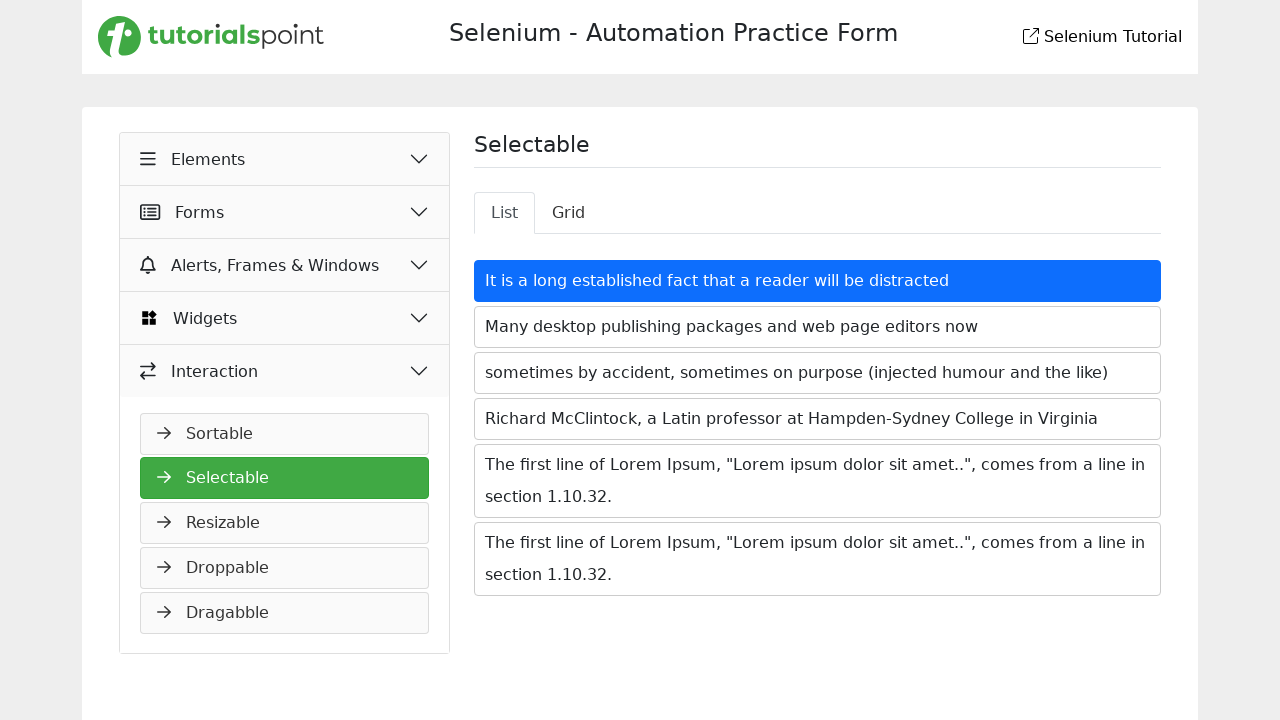

Switched to the profile tab at (569, 213) on #nav-profile-tab
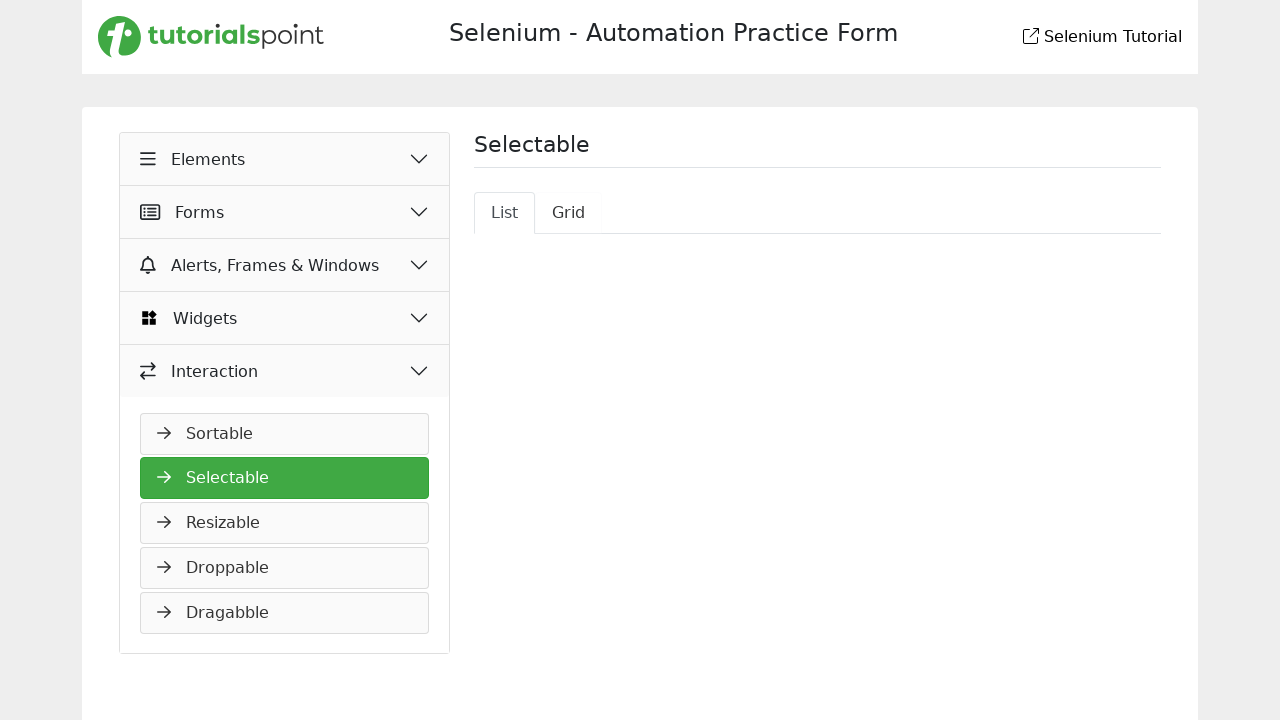

Clicked on numbered list item '1' at (518, 282) on xpath=//li[text()='1']
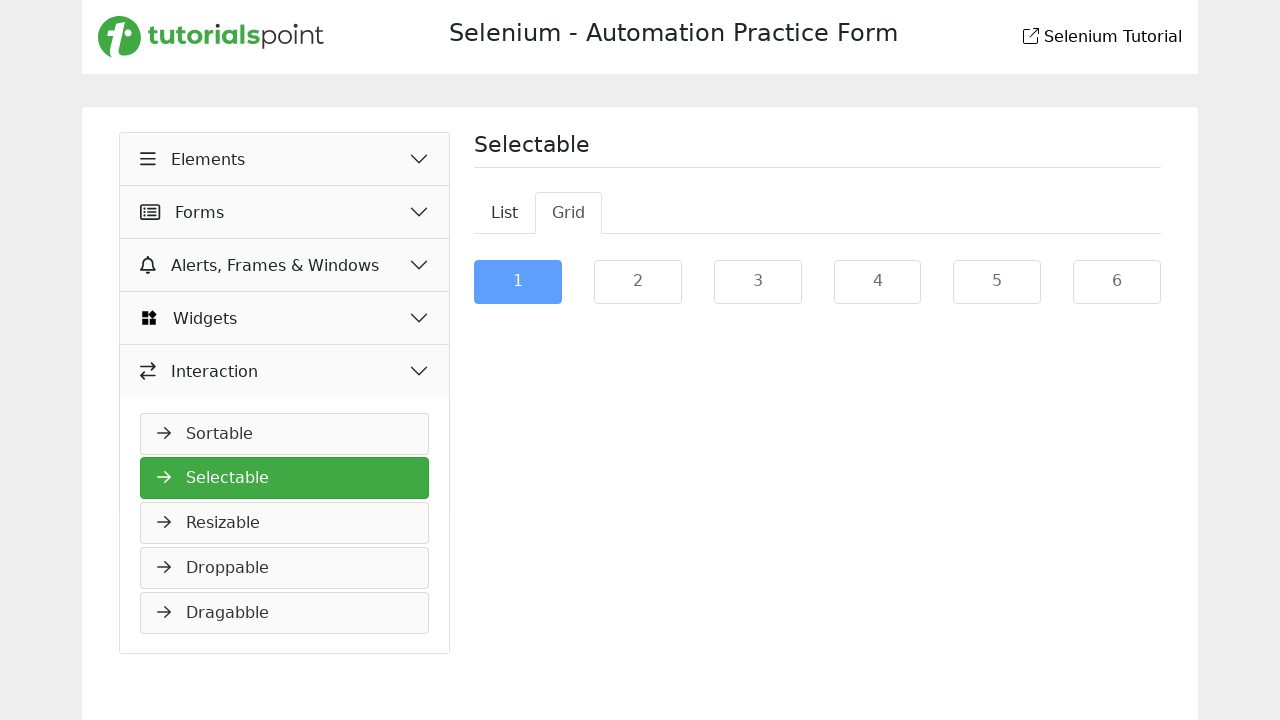

Numbered list item '1' became active
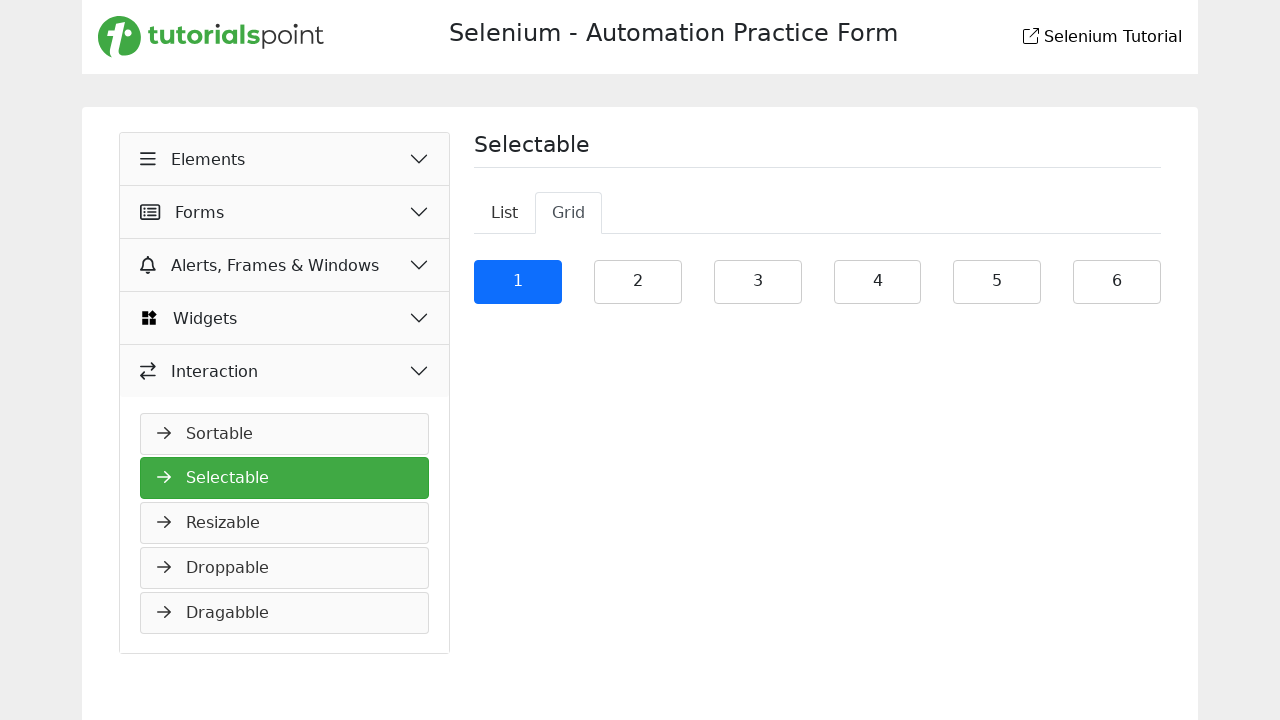

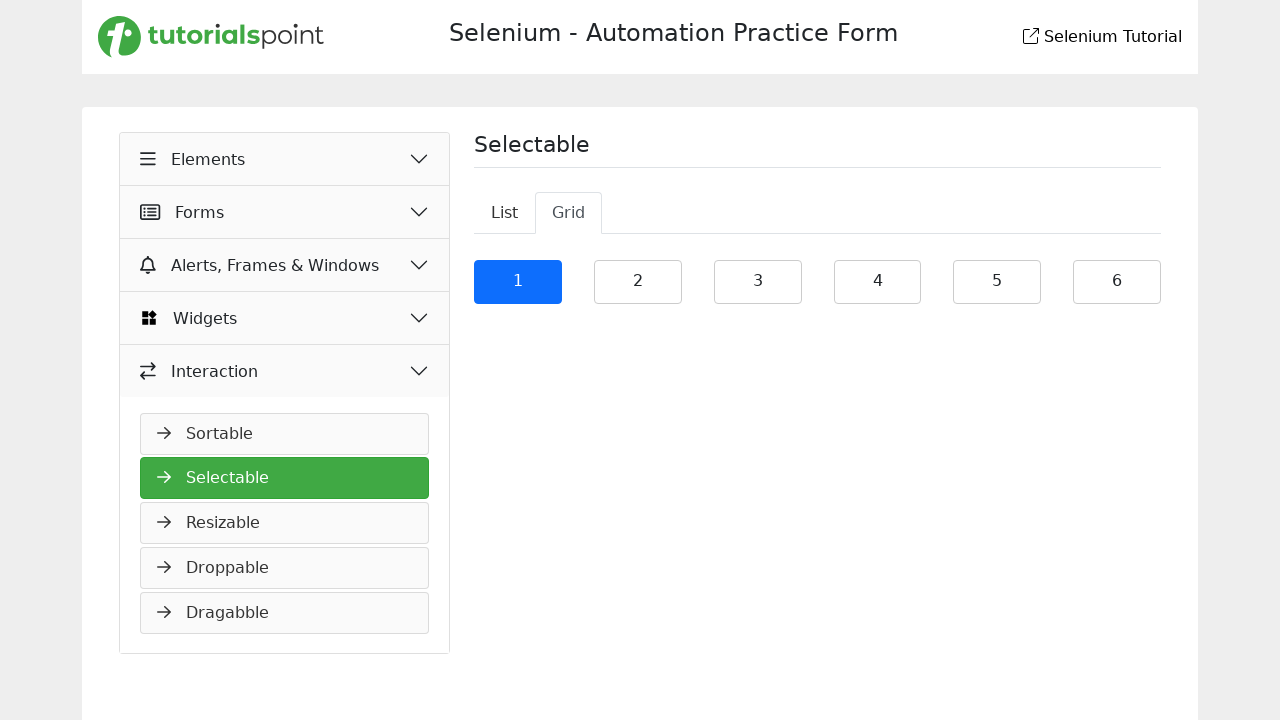